Tests tooltip functionality by hovering over an input field and verifying the tooltip text appears

Starting URL: https://automationfc.github.io/jquery-tooltip/

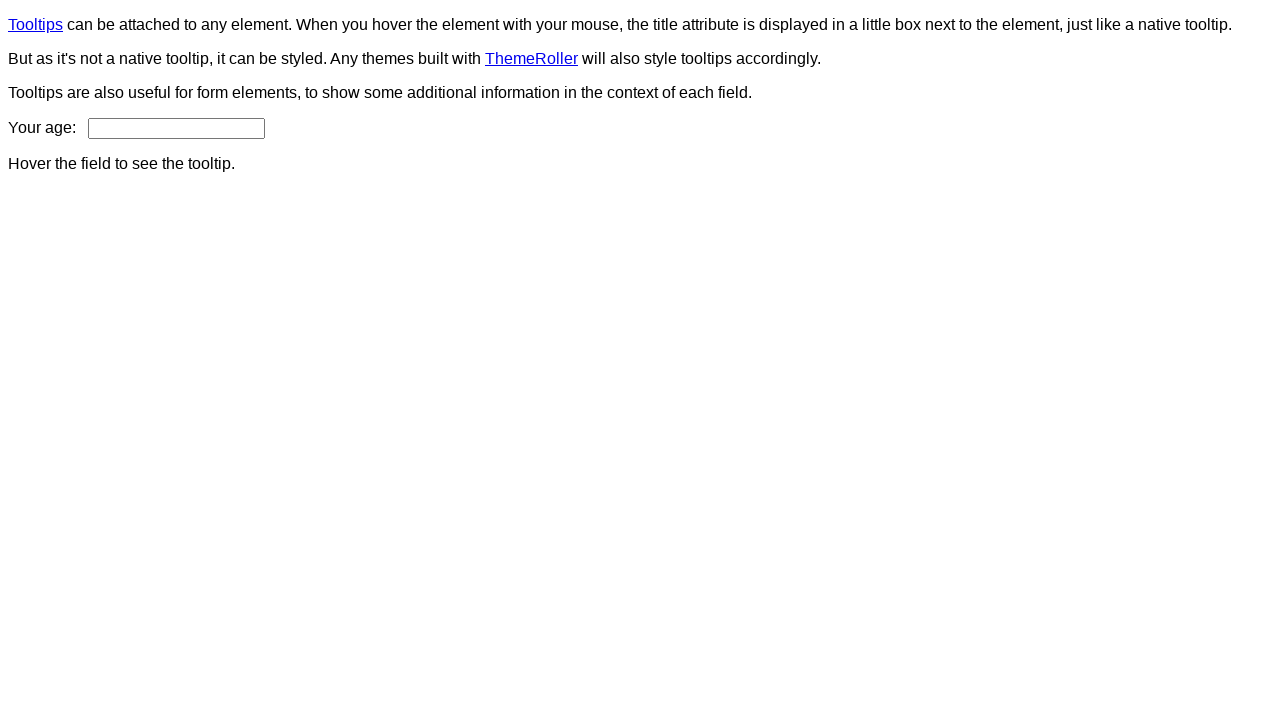

Hovered over age input field to trigger tooltip at (176, 128) on input#age
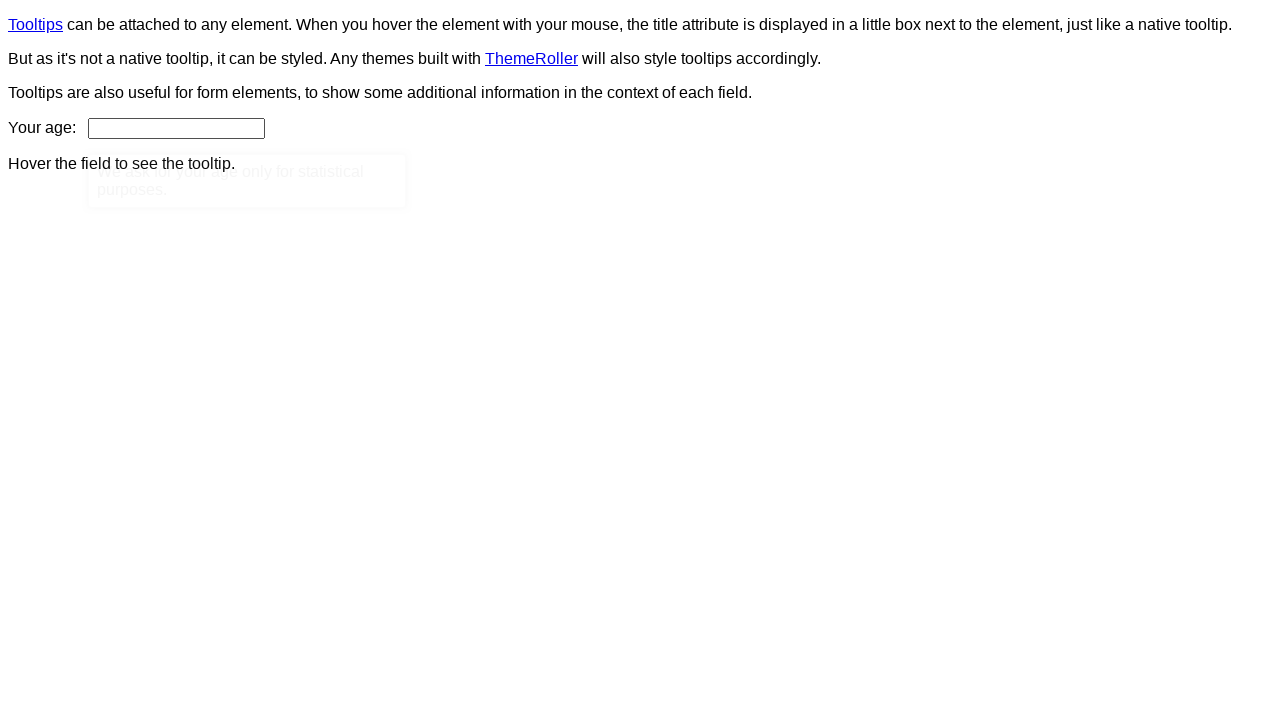

Tooltip element appeared and became visible
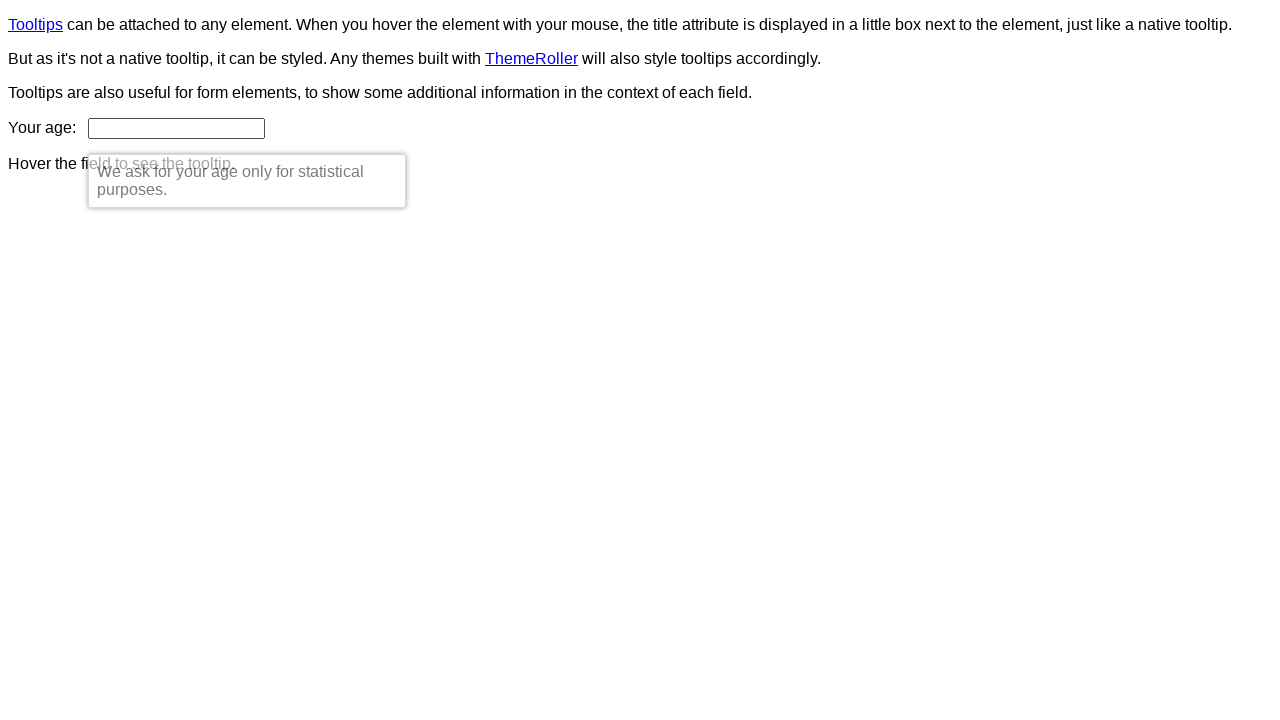

Verified tooltip text content is correct: 'We ask for your age only for statistical purposes.'
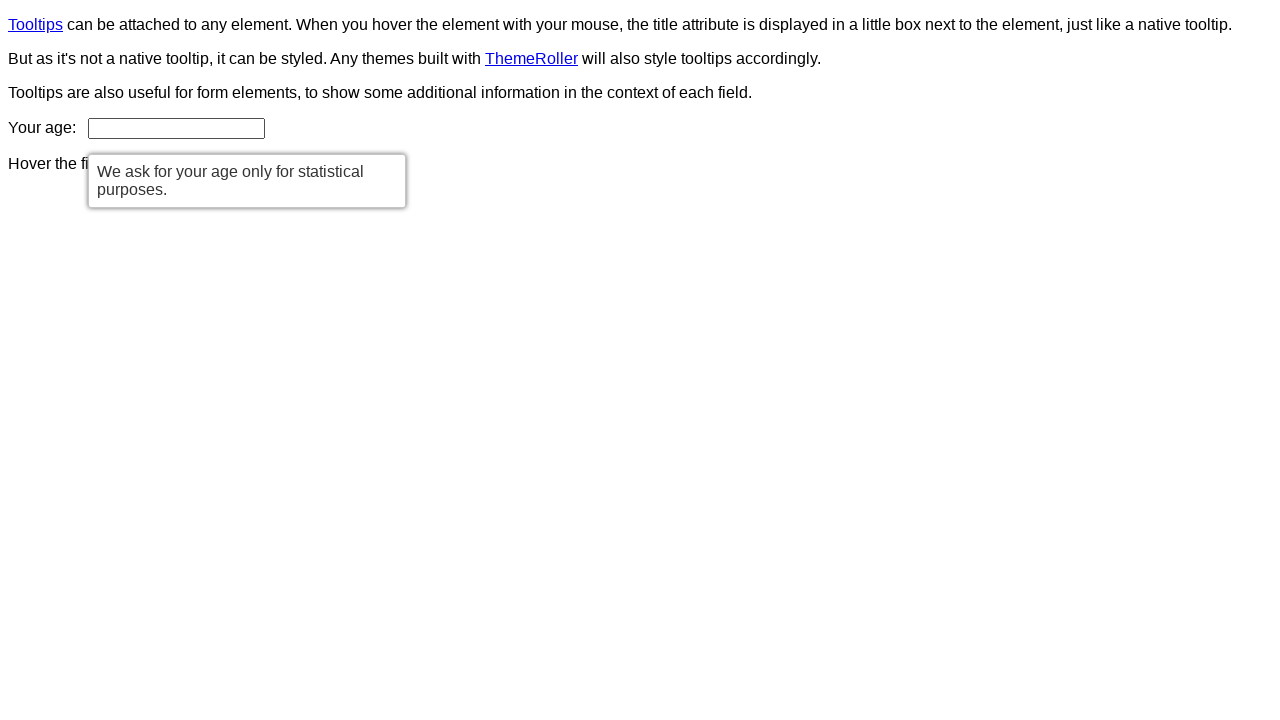

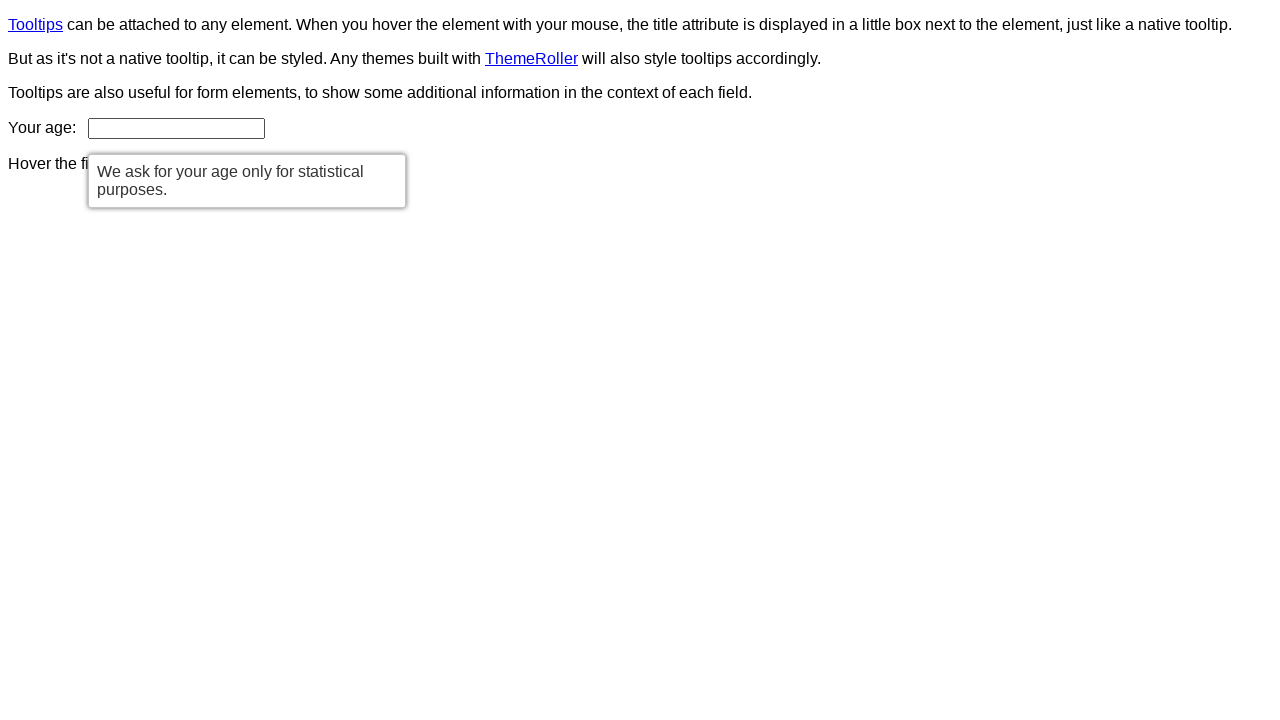